Tests a registration form by filling required fields and verifying successful submission message

Starting URL: http://suninjuly.github.io/registration1.html

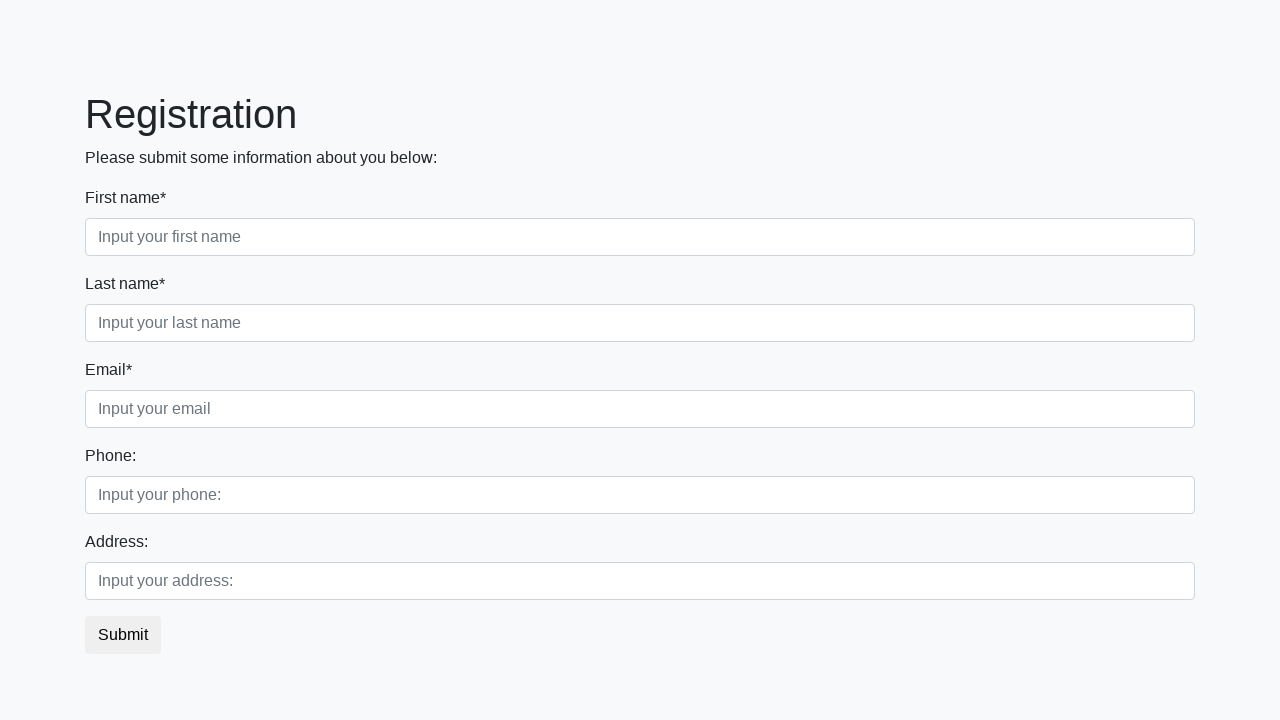

Filled first required field with 'check' on .first_block .first
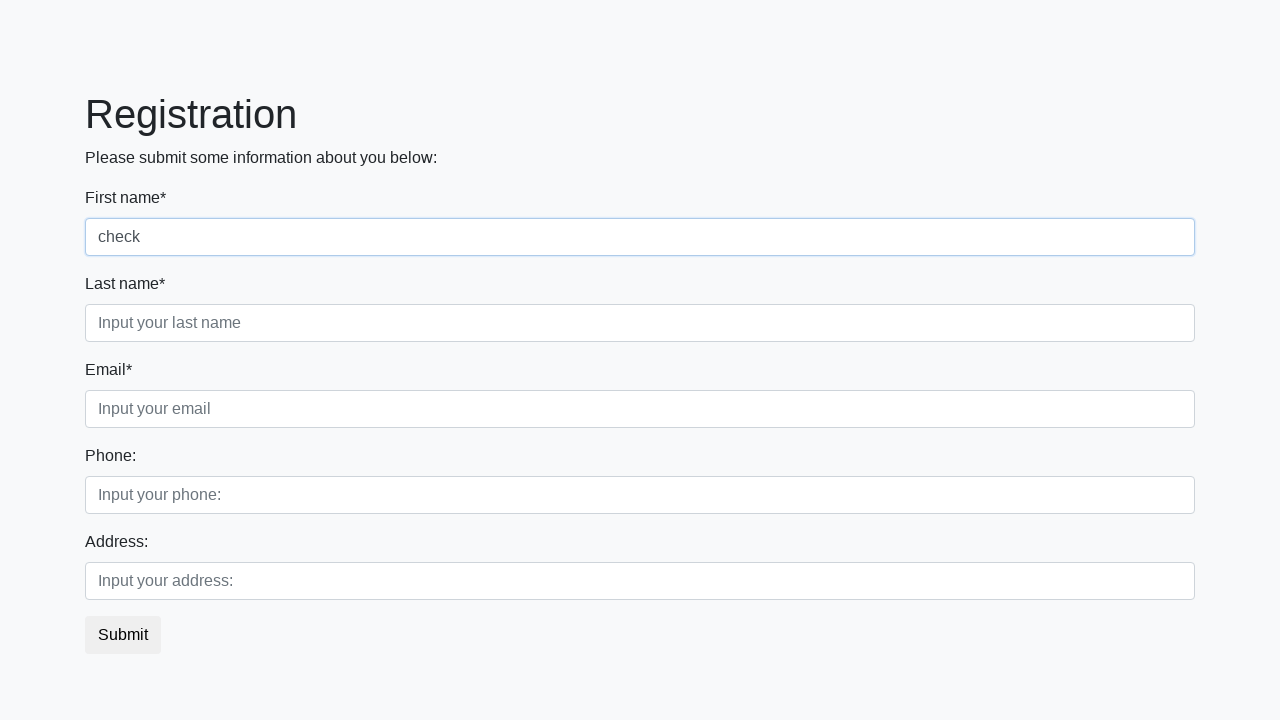

Filled second required field with 'check' on .first_block .second
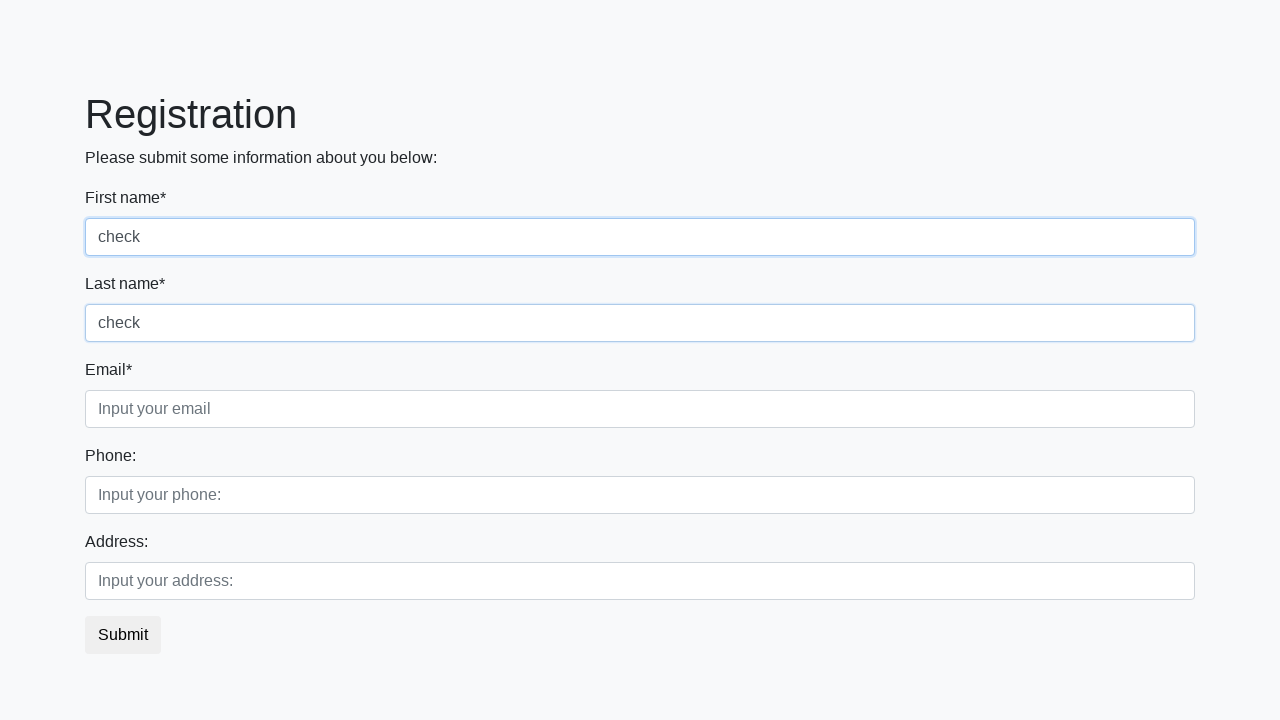

Filled third required field with 'check' on .first_block .third
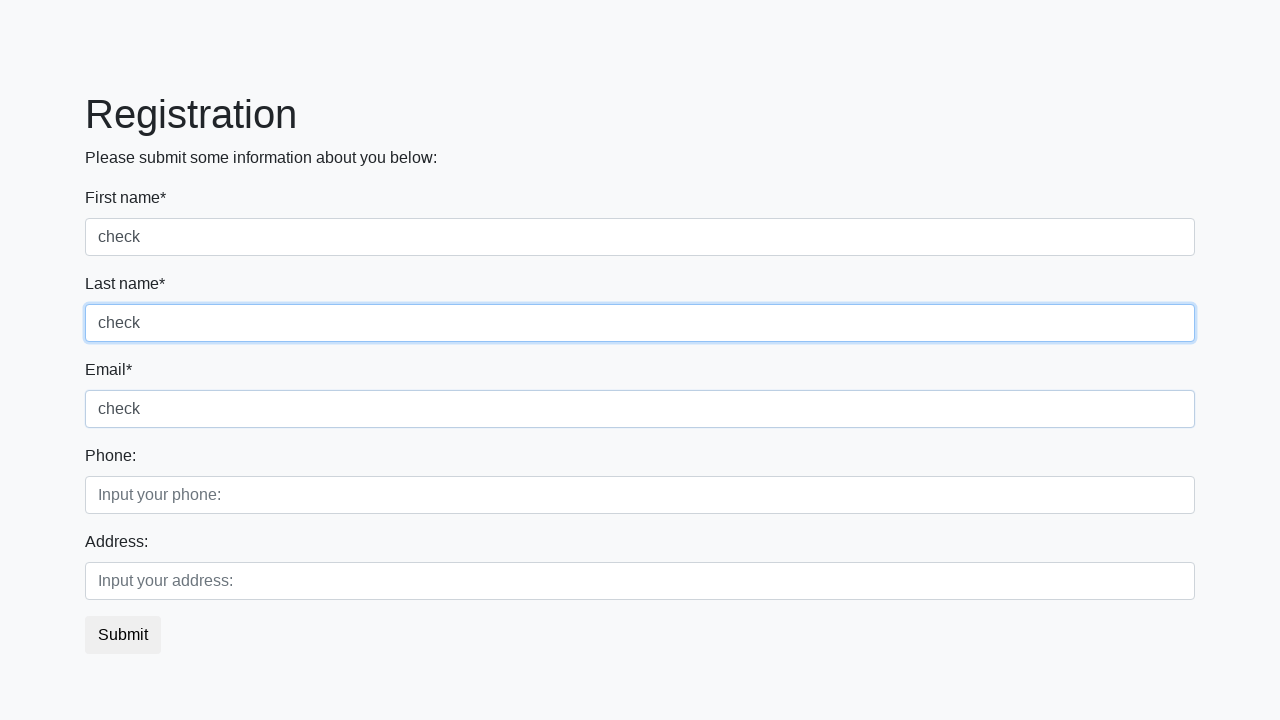

Clicked submit button to register at (123, 635) on button.btn
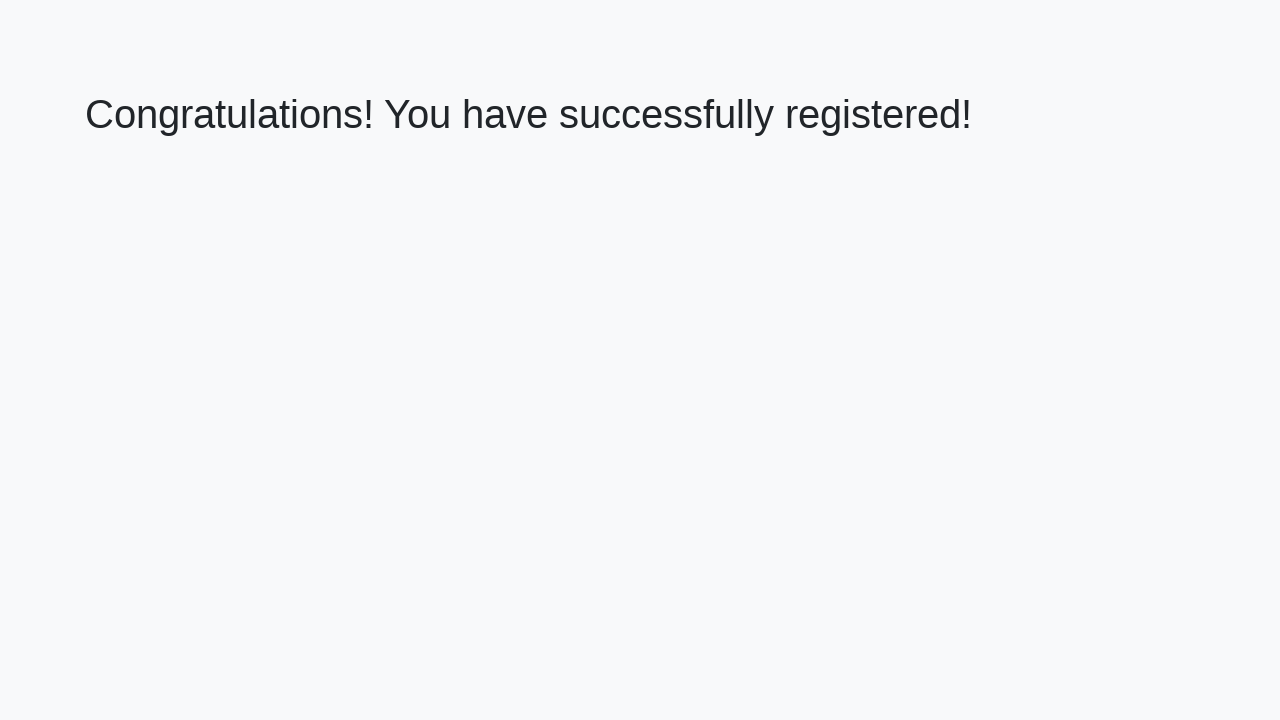

Success message appeared on page
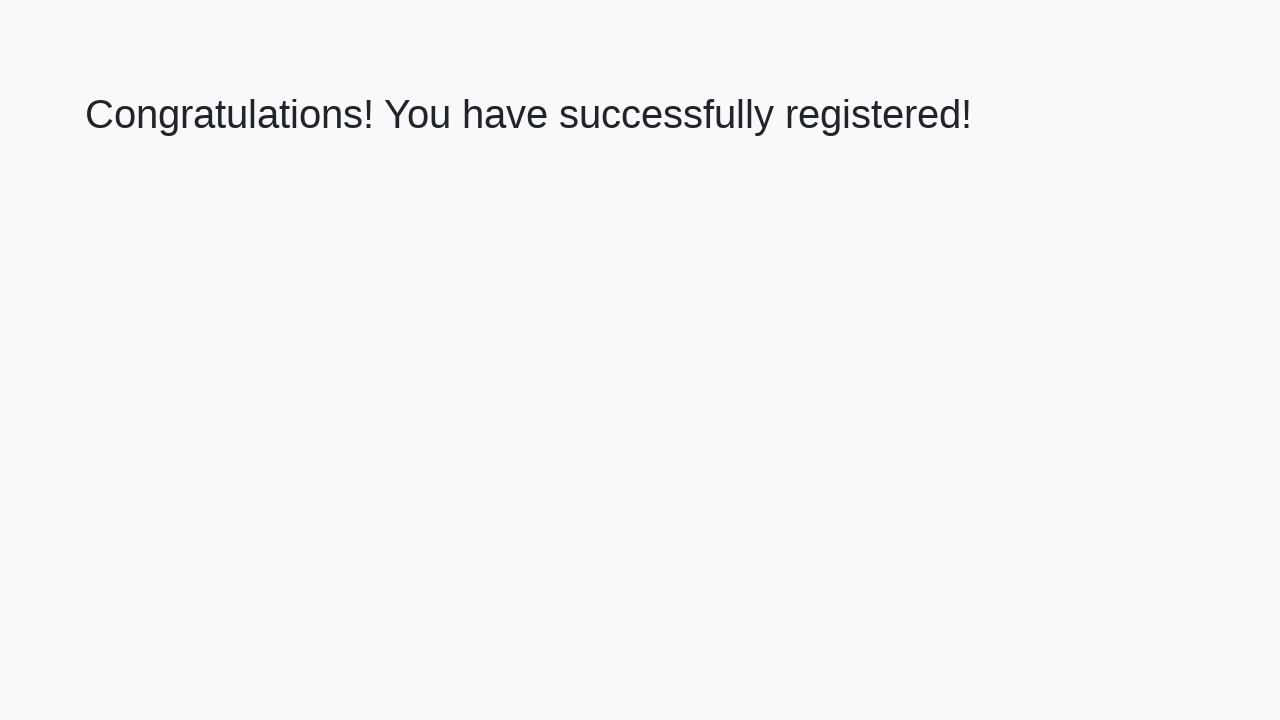

Retrieved success message text: 'Congratulations! You have successfully registered!'
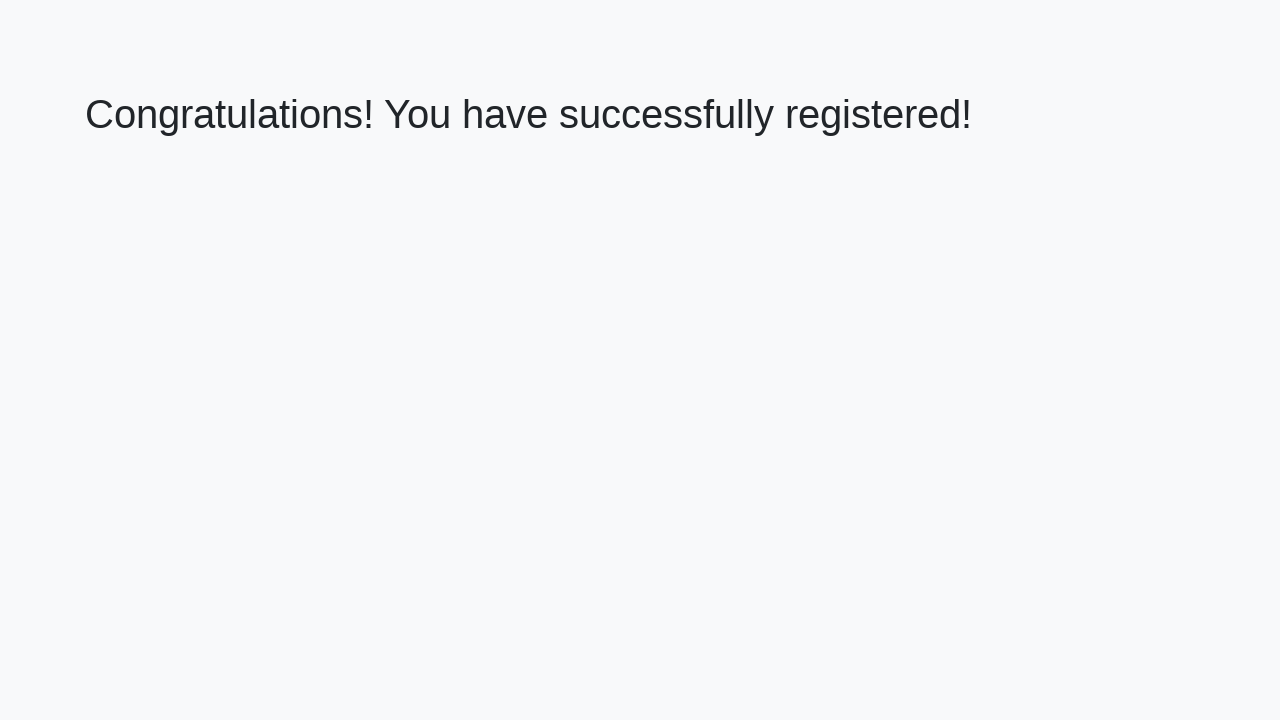

Verified success message matches expected text
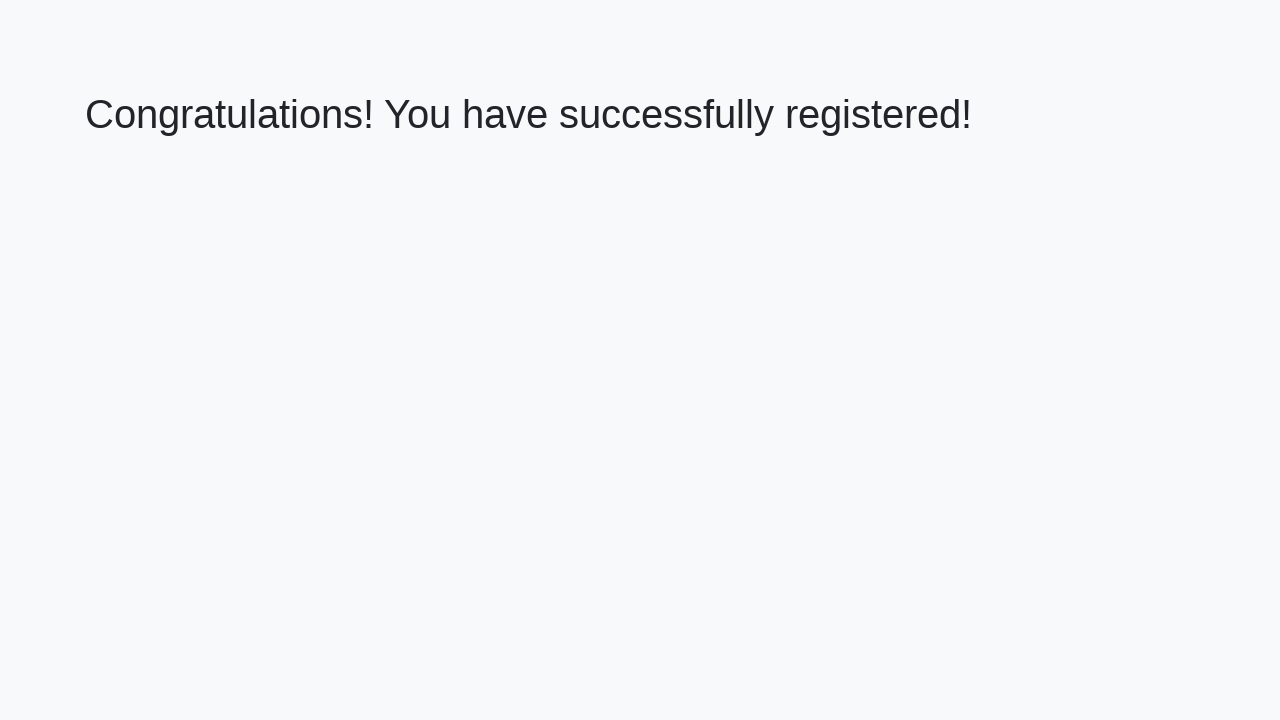

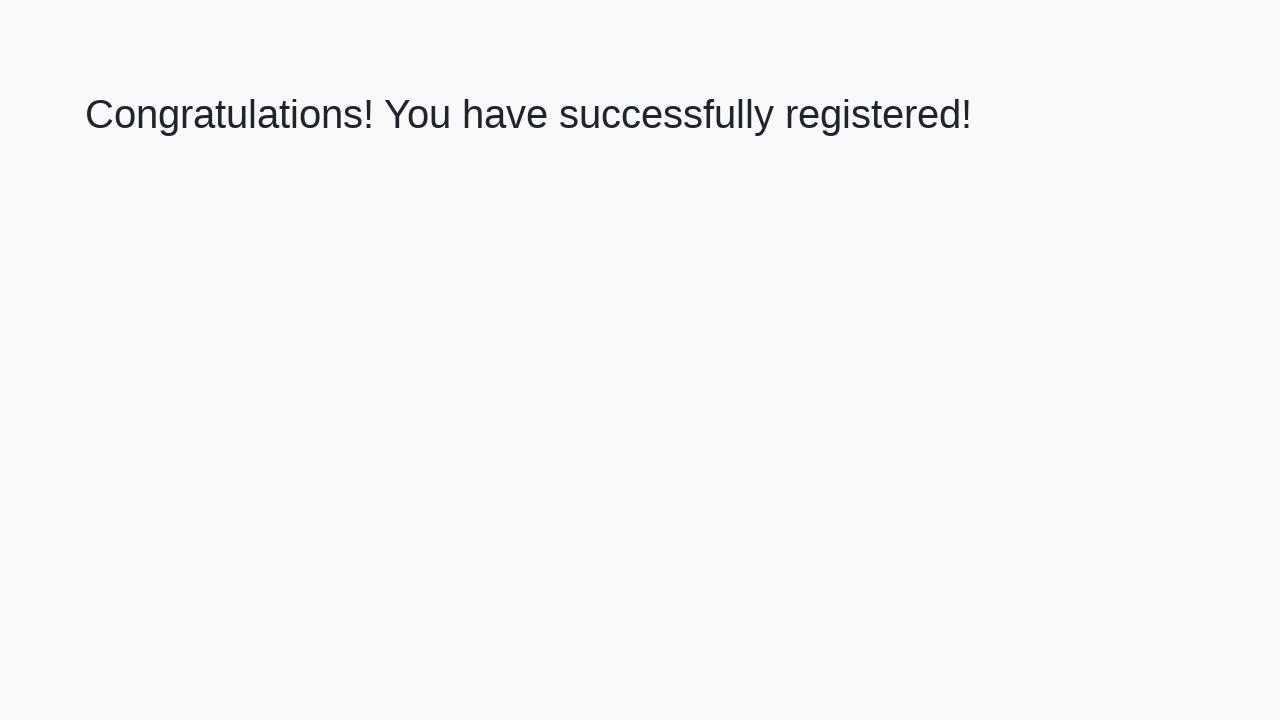